Tests JavaScript alert handling by clicking a button to trigger an alert and then accepting it.

Starting URL: https://the-internet.herokuapp.com/javascript_alerts

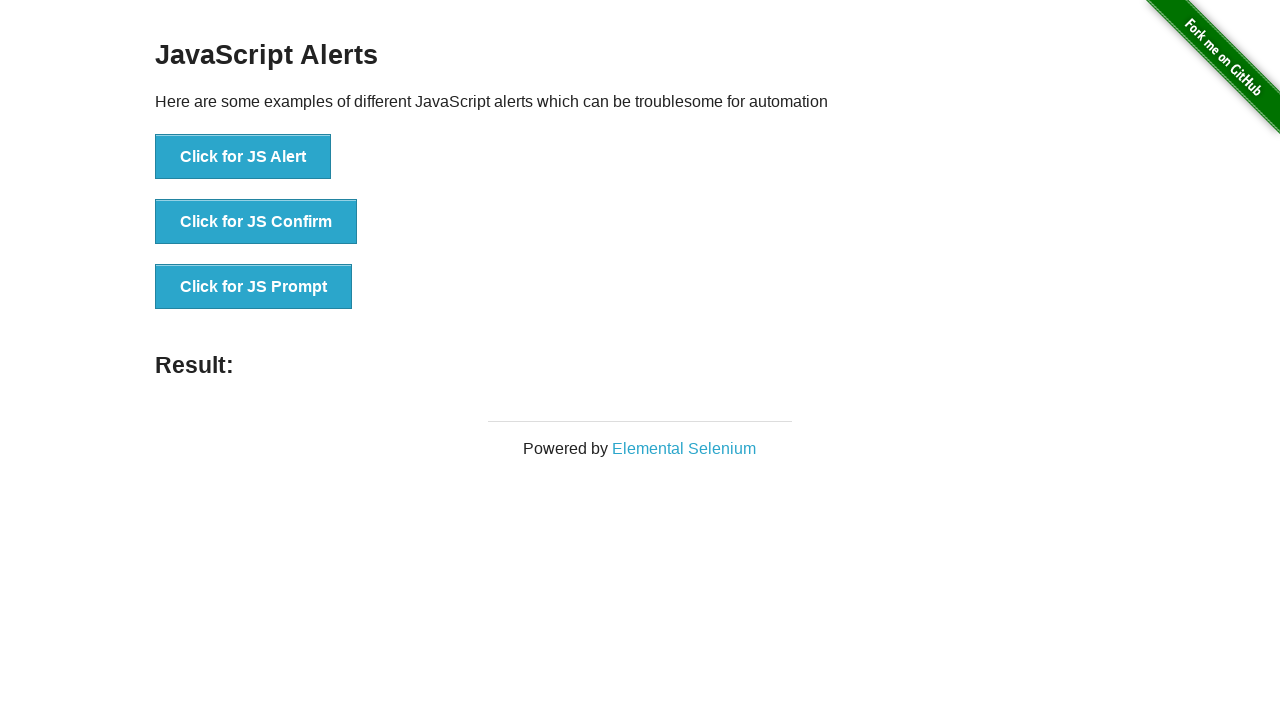

Set up dialog handler to accept alerts
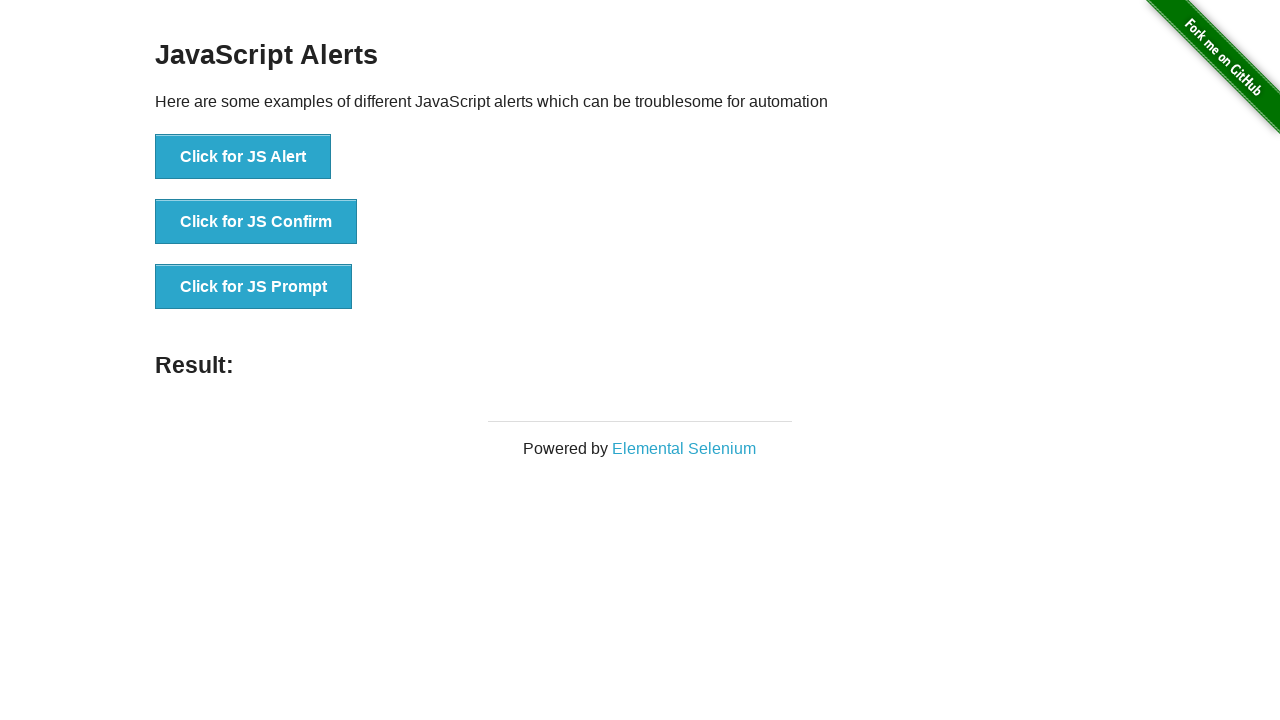

Clicked button to trigger JavaScript alert at (243, 157) on xpath=//button[text()='Click for JS Alert']
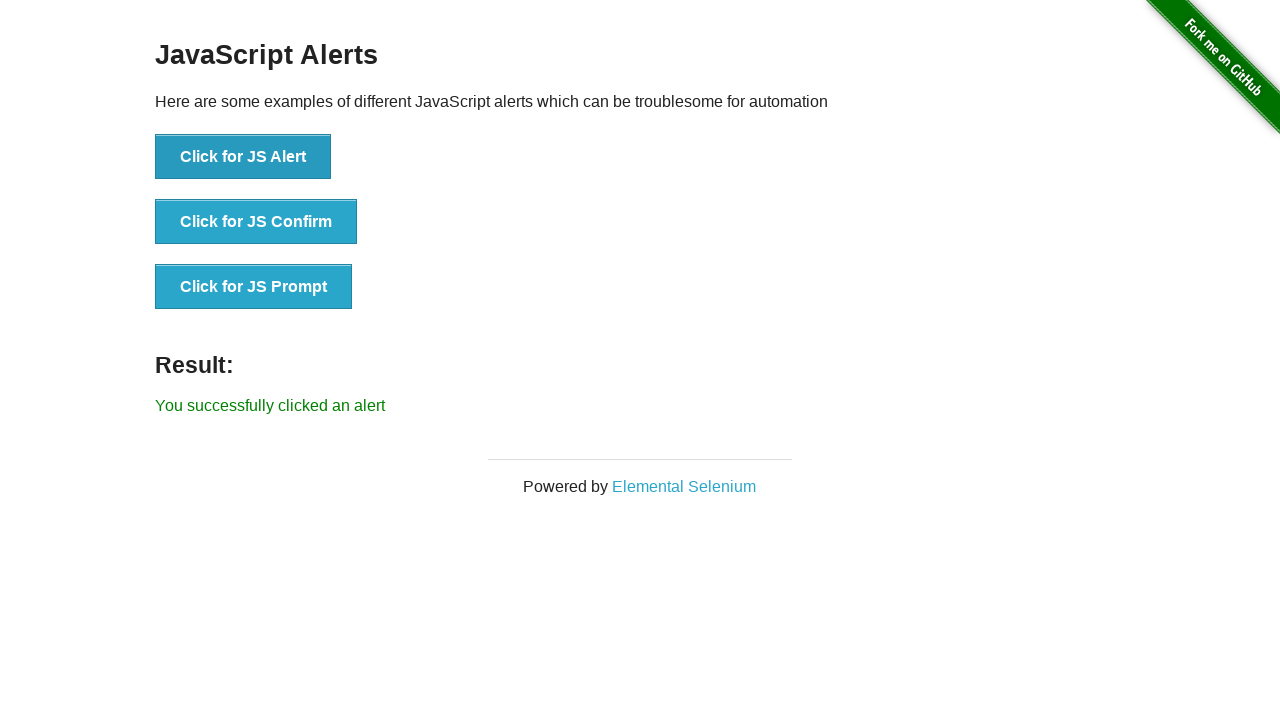

Alert was accepted and result message appeared
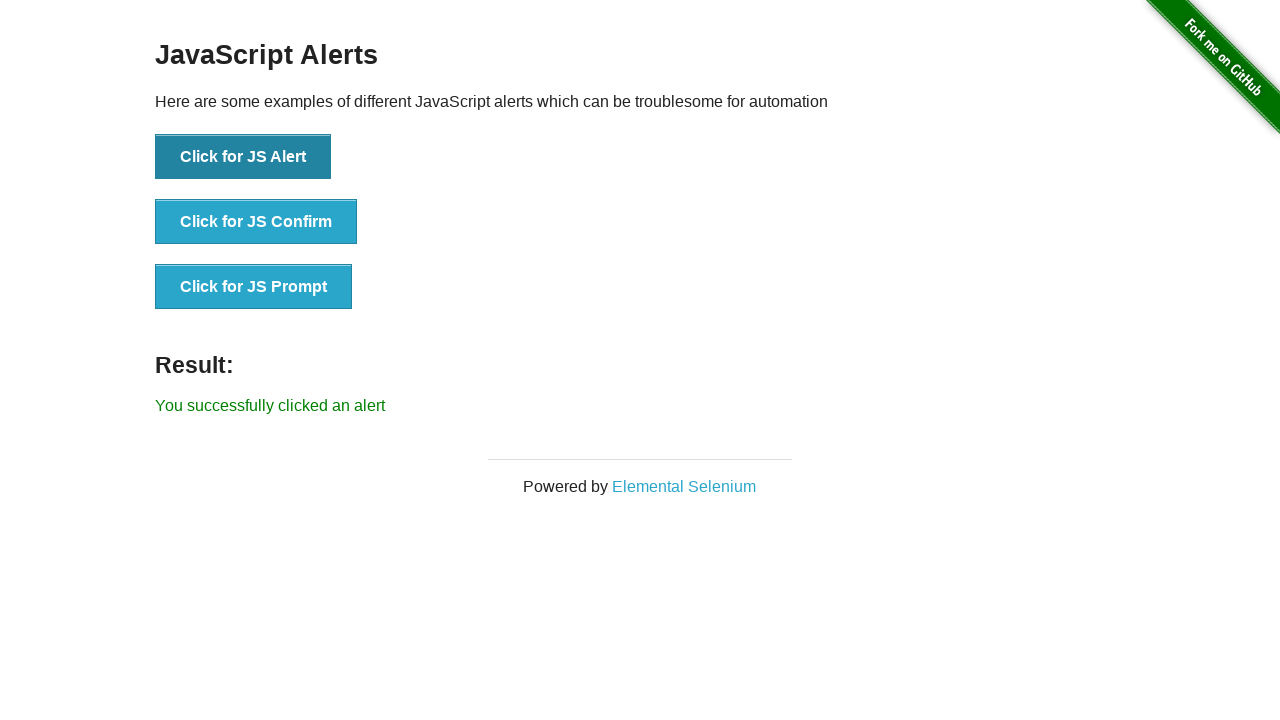

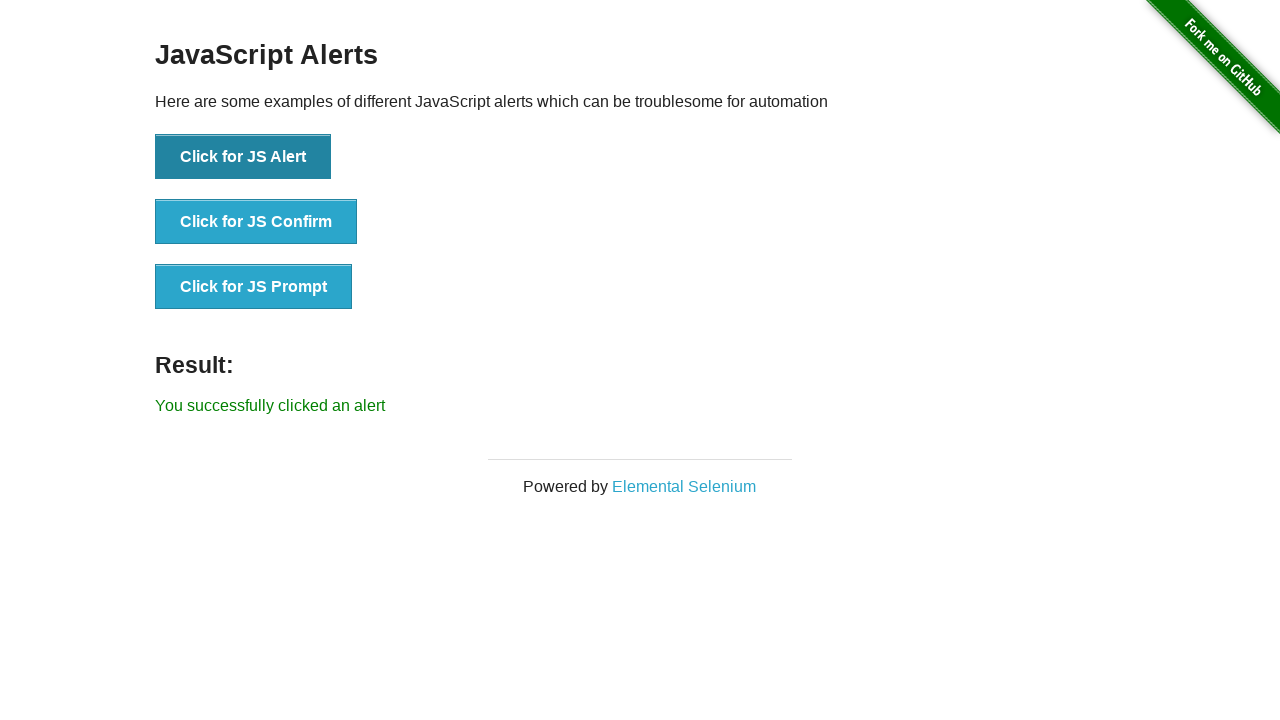